Tests double-click functionality on a button element and verifies that the correct confirmation message appears

Starting URL: https://demoqa.com/buttons

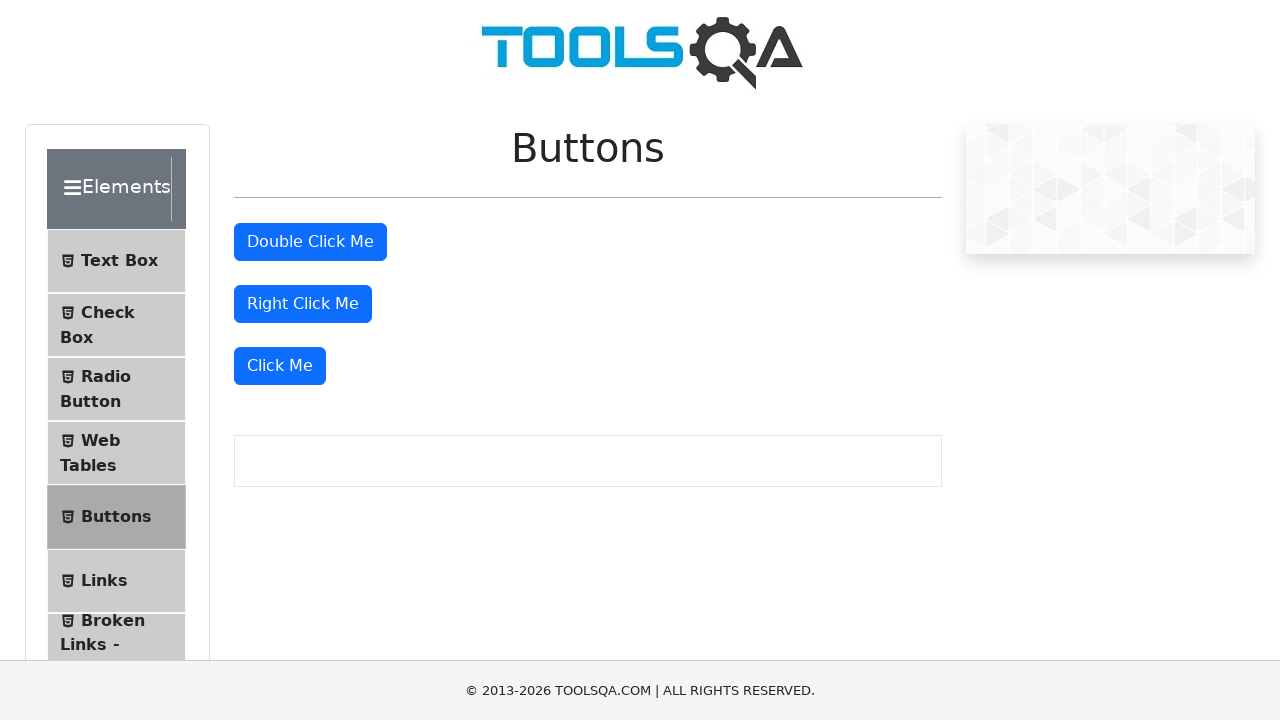

Double-clicked the button element at (310, 242) on #doubleClickBtn
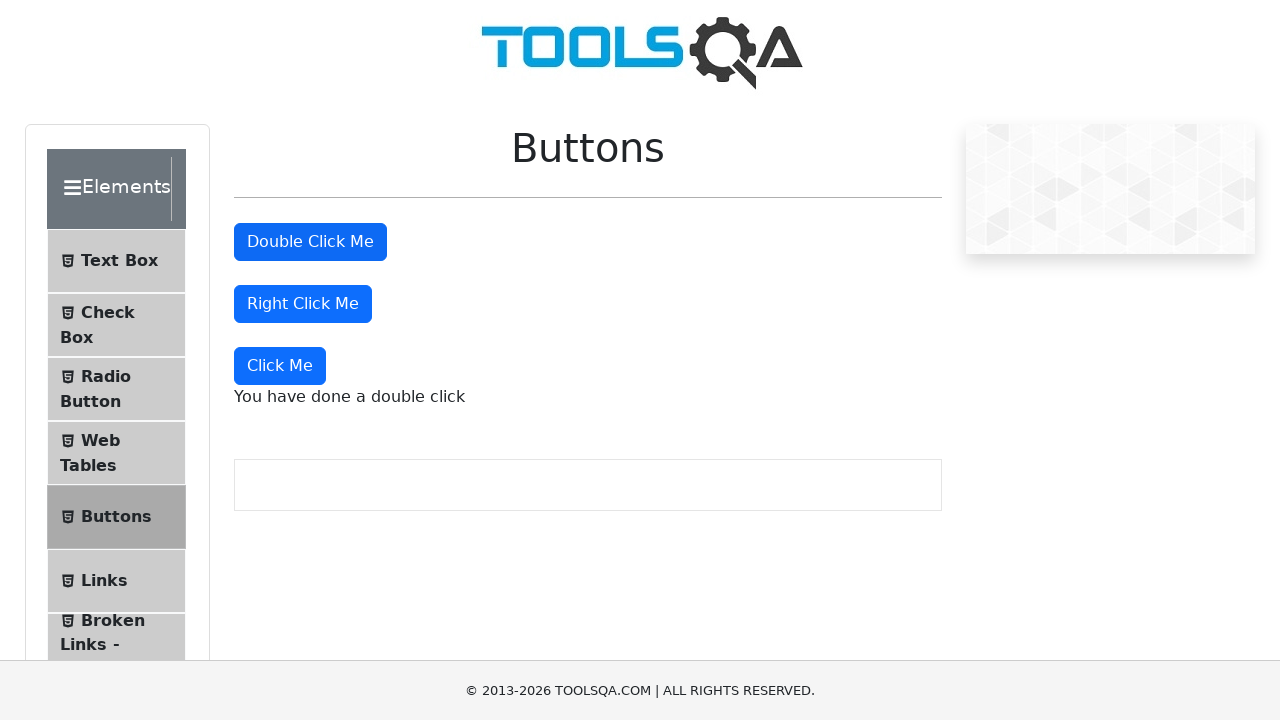

Confirmation message appeared after double-click
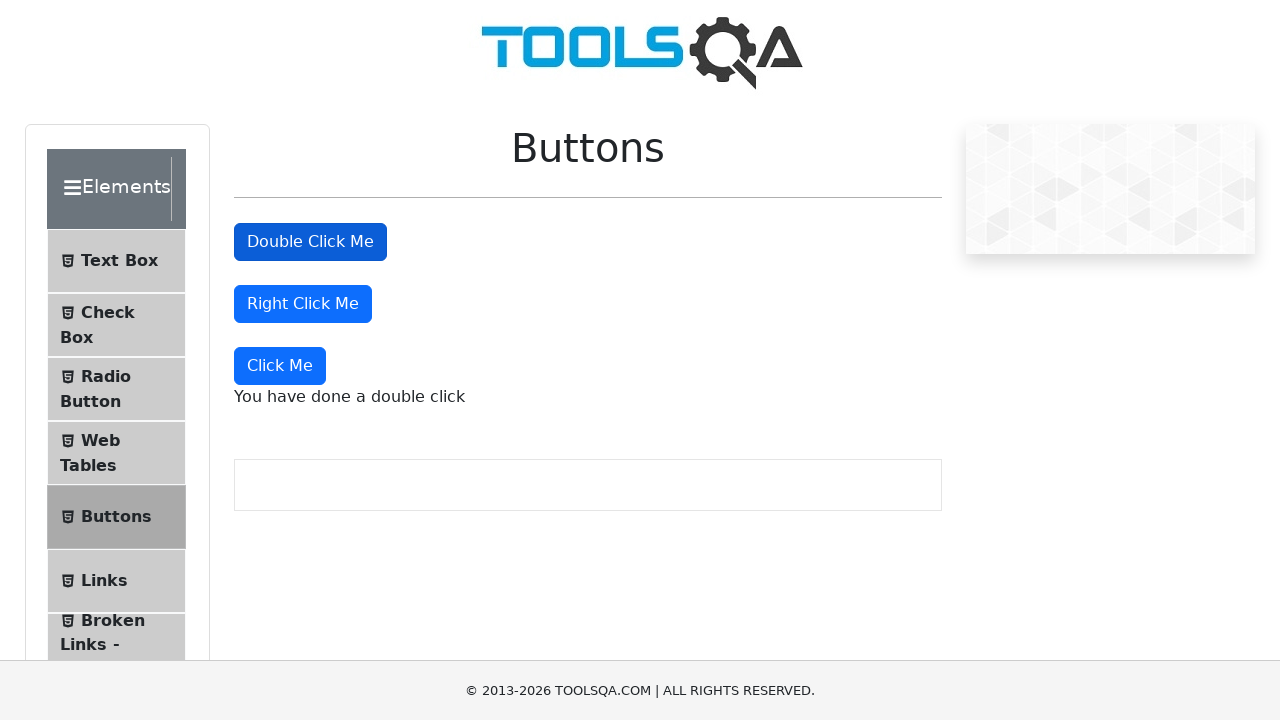

Verified confirmation message contains 'You have done a double click'
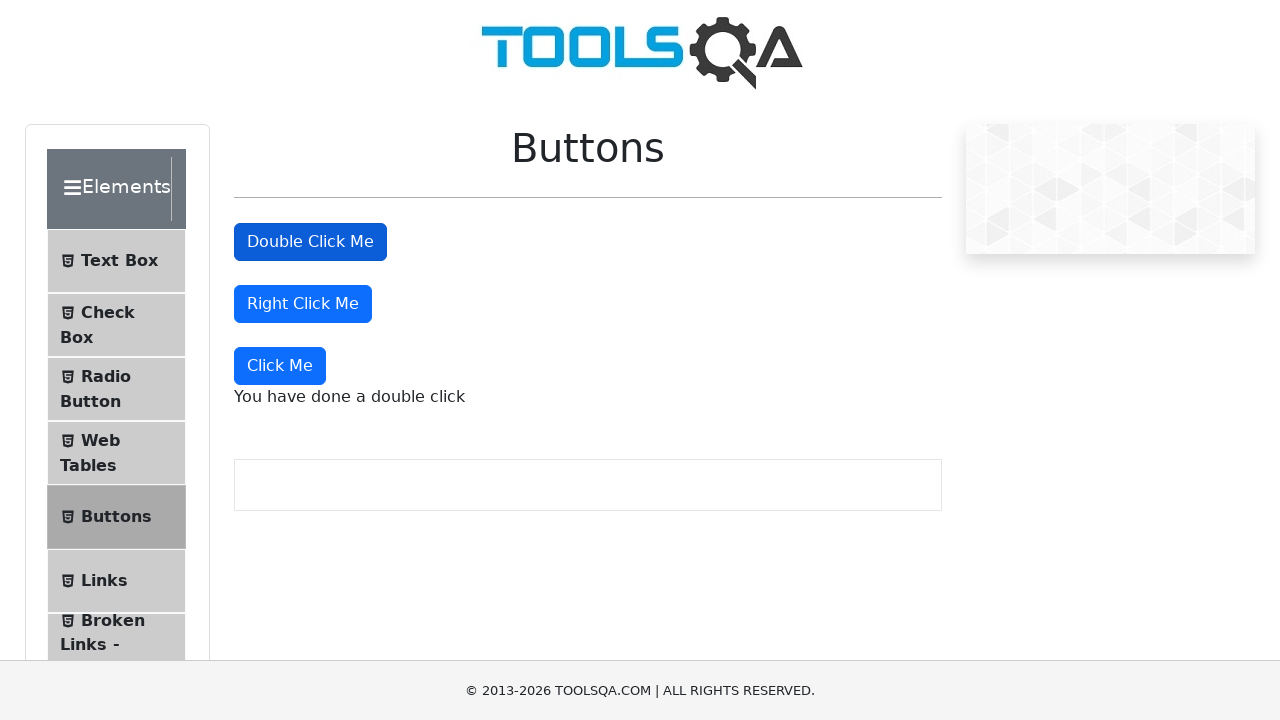

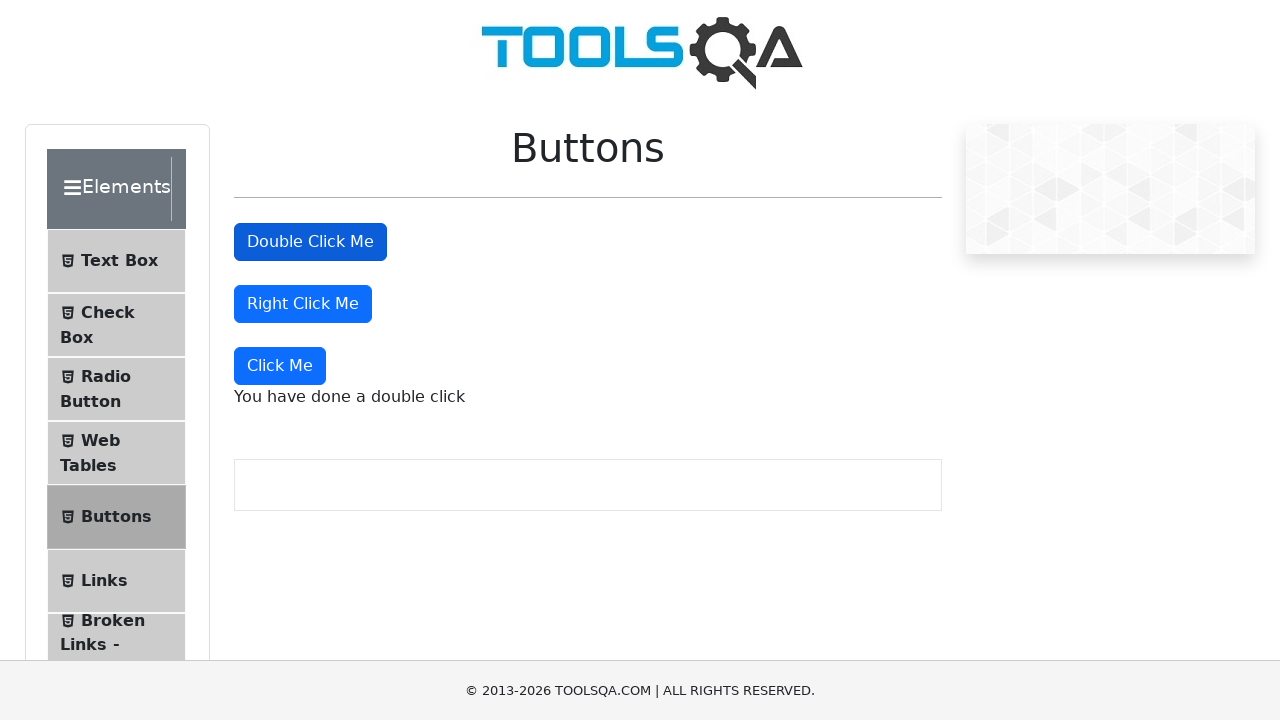